Tests the password reset functionality by entering an incorrect username and verifying the error message displayed

Starting URL: https://login1.nextbasecrm.com/?forgot_password=yes

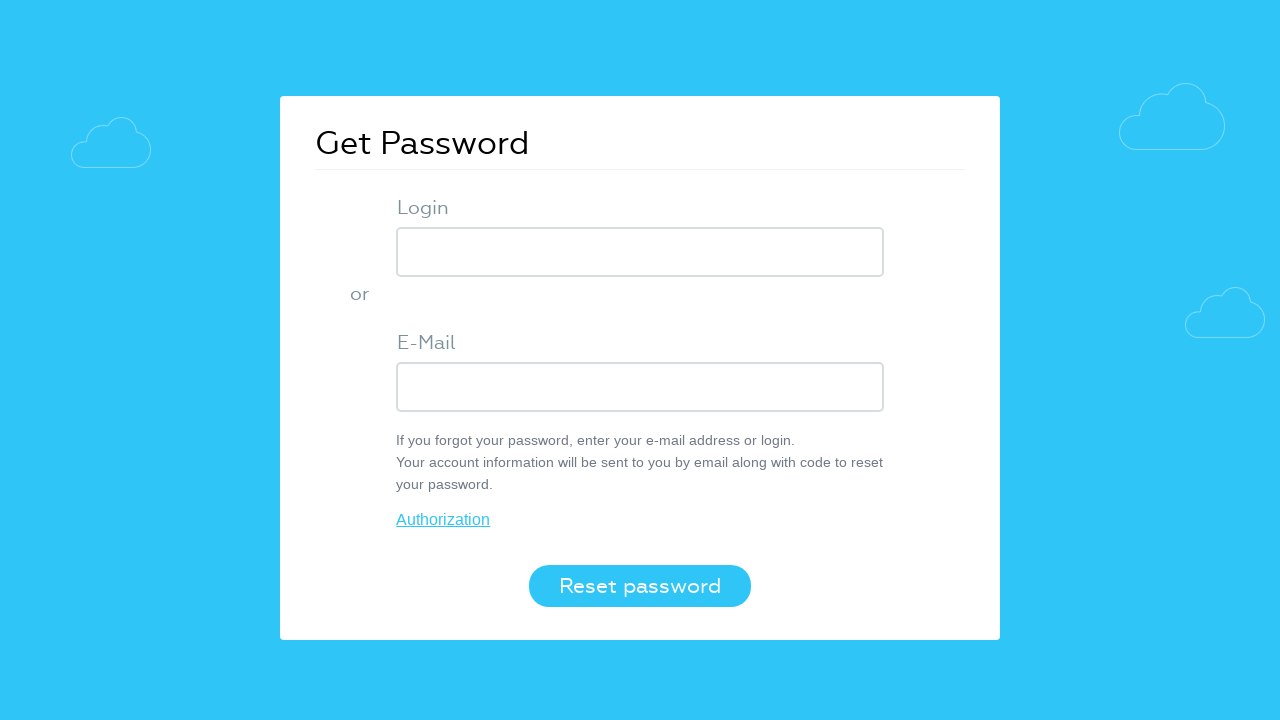

Entered incorrect username 'testuser456' into login field on input.login-inp
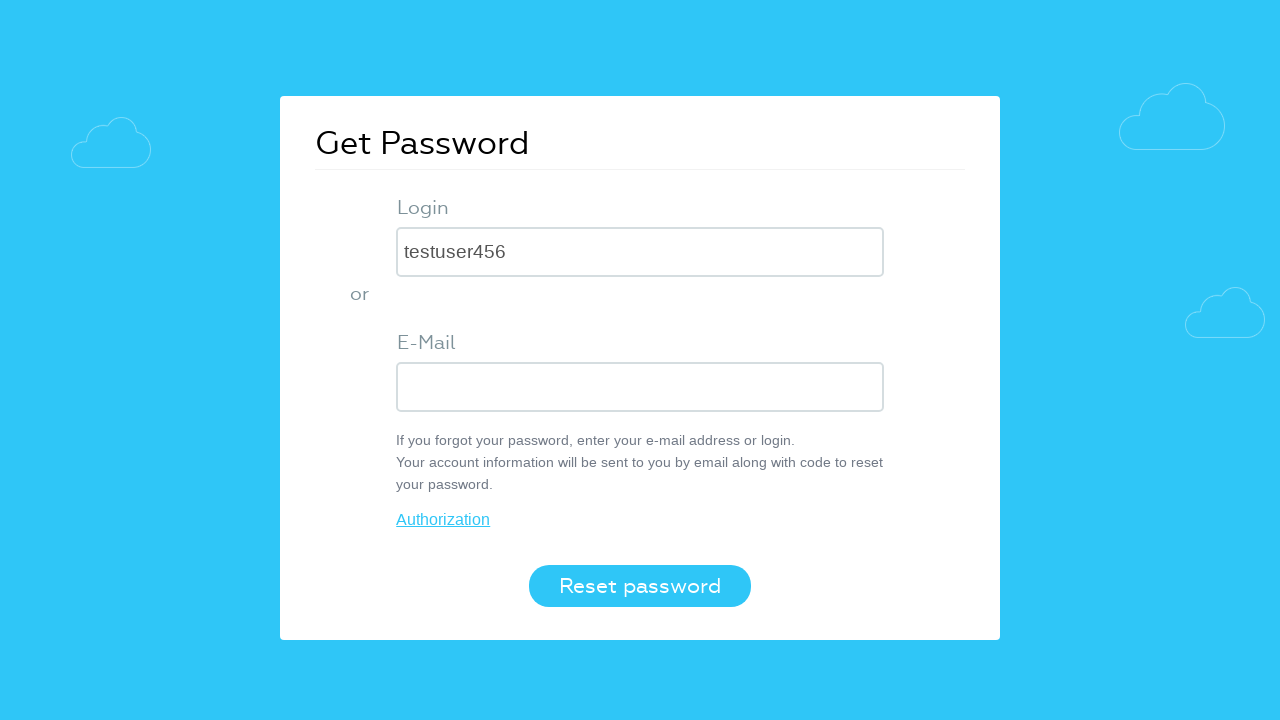

Clicked Reset password button at (640, 586) on button.login-btn
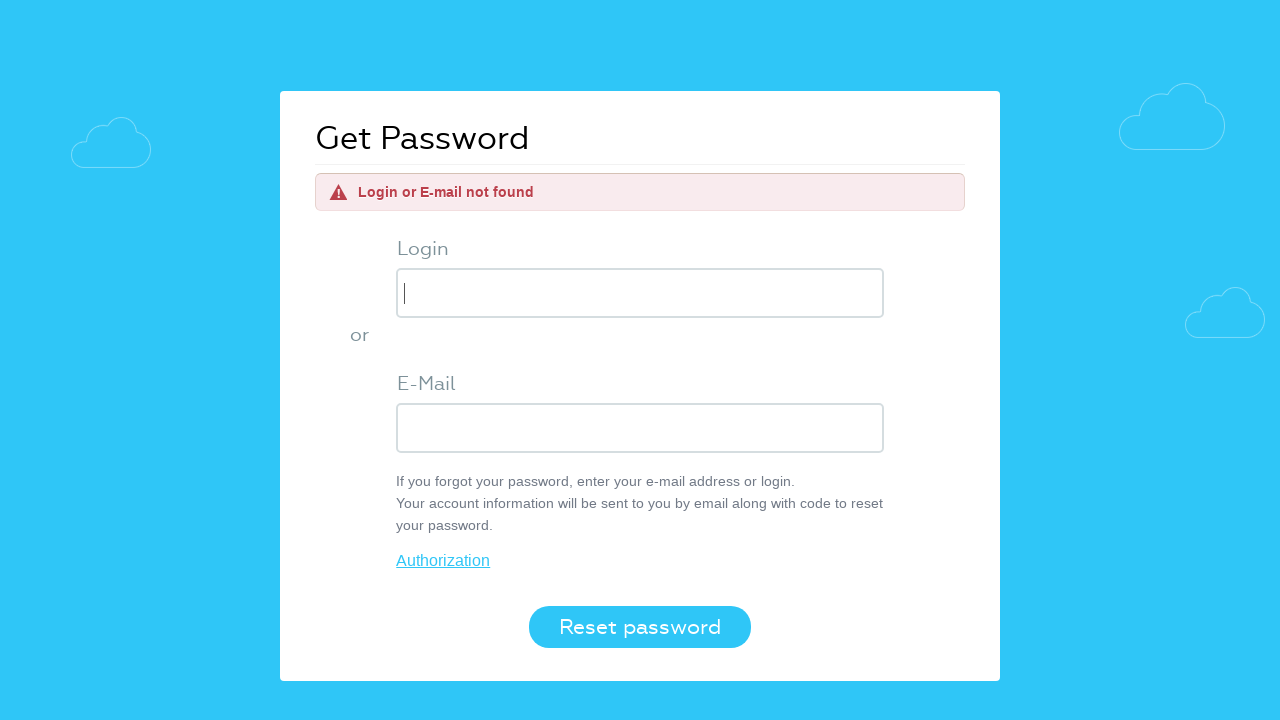

Error message element appeared on page
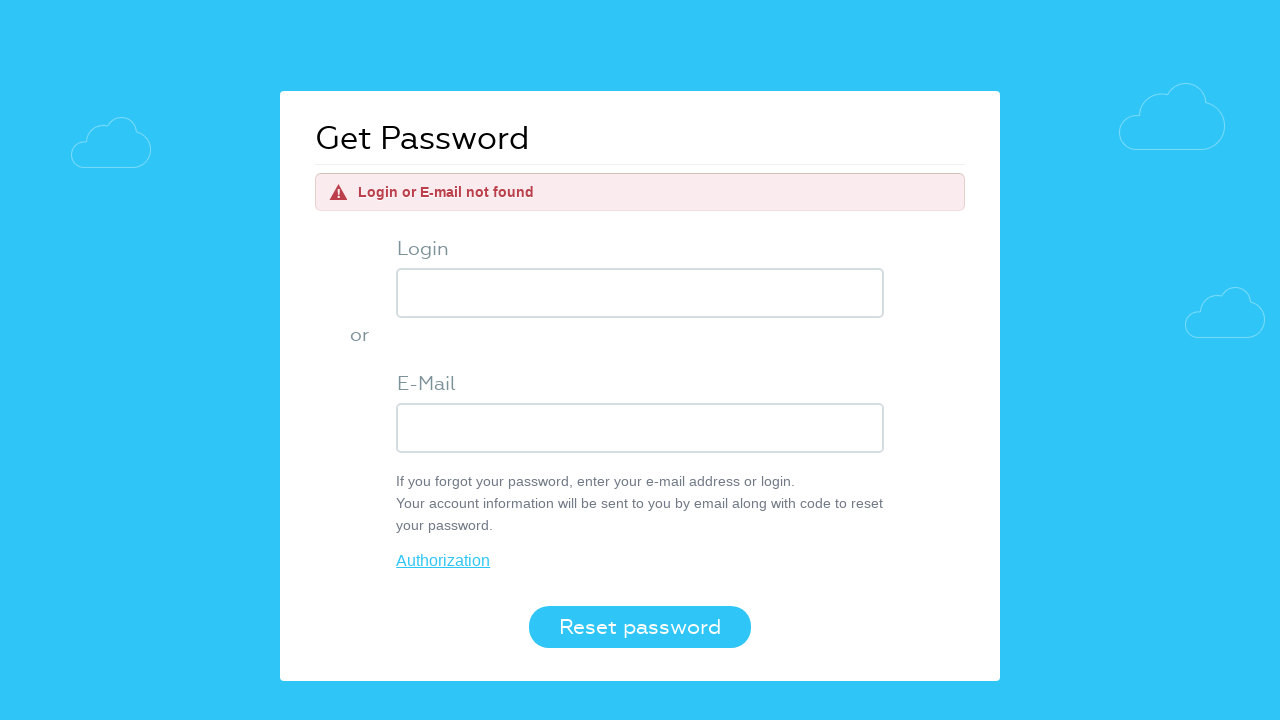

Located error message element
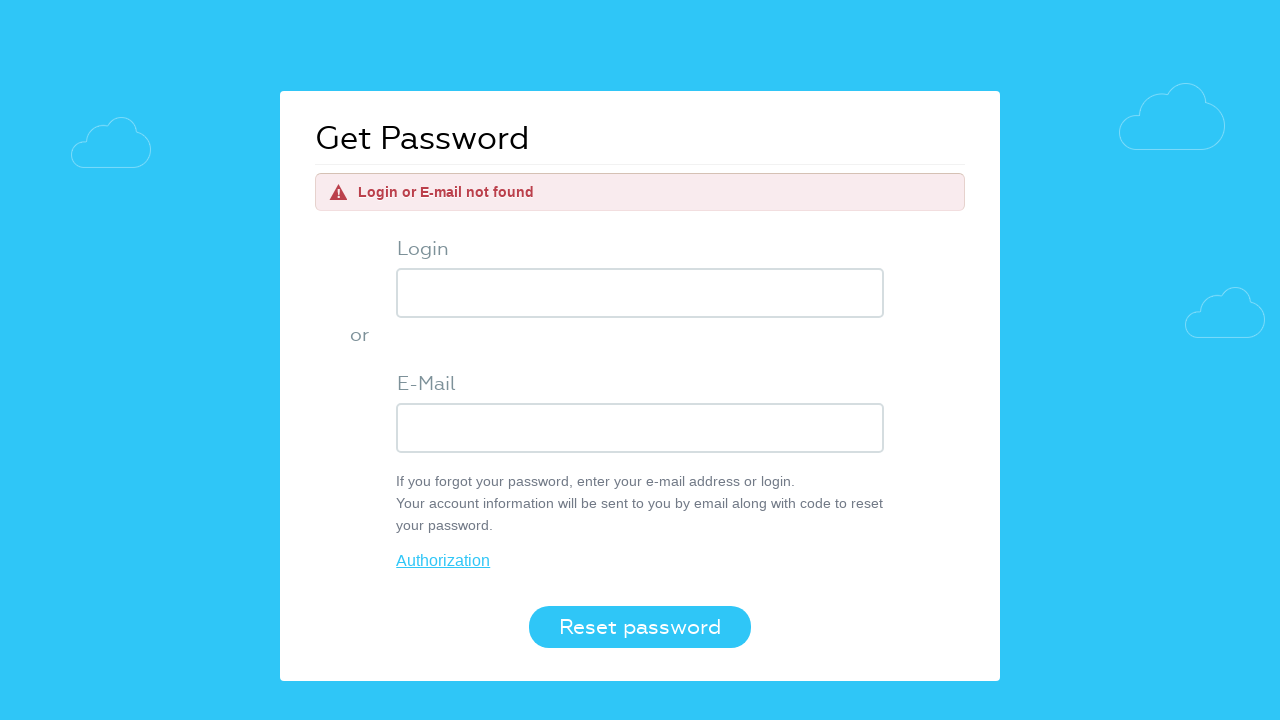

Verified error message text is 'Login or E-mail not found'
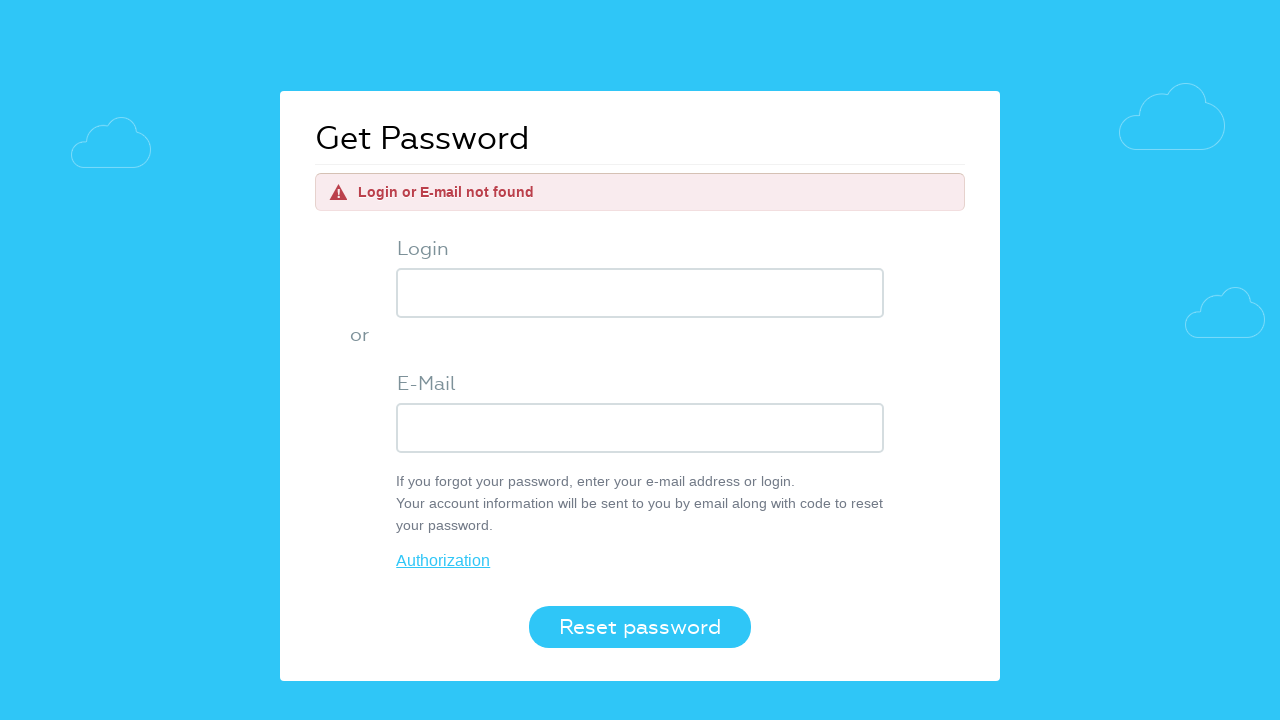

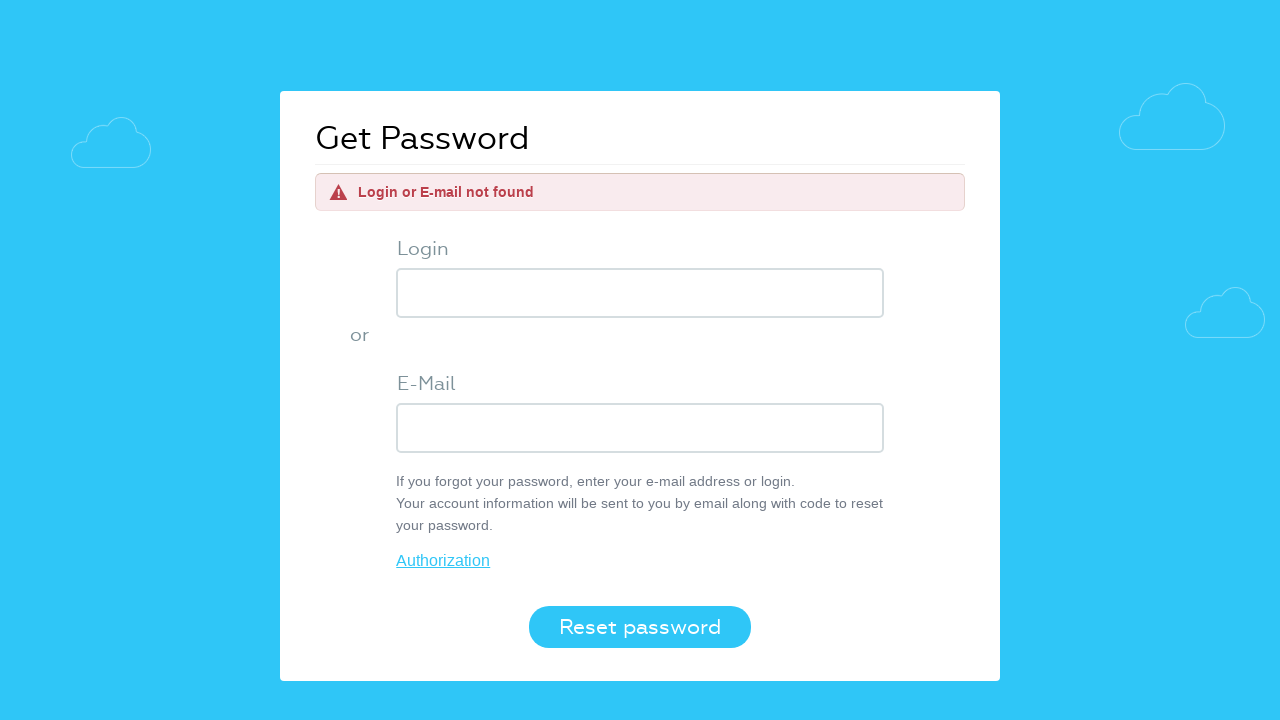